Navigates to a practice page and interacts with a web table to verify its structure by counting rows and columns, and accessing specific cell content

Starting URL: http://www.qaclickacademy.com/practice.php

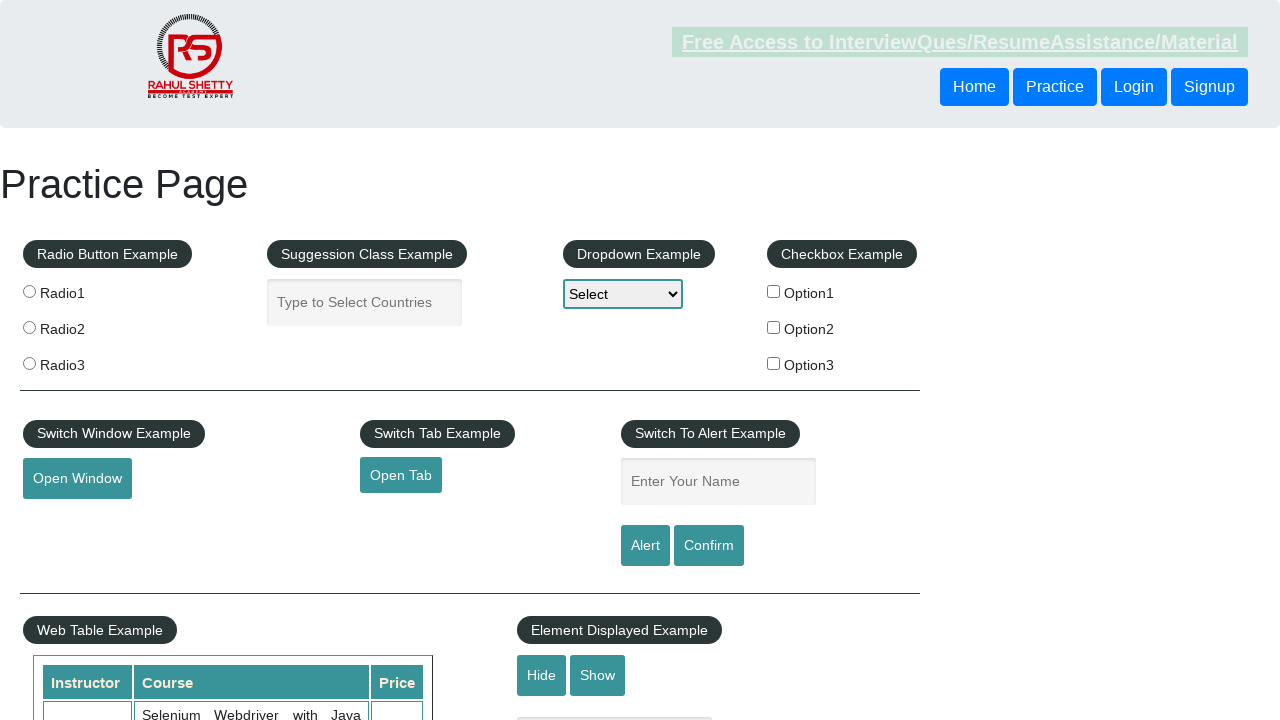

Located the web table with id 'product'
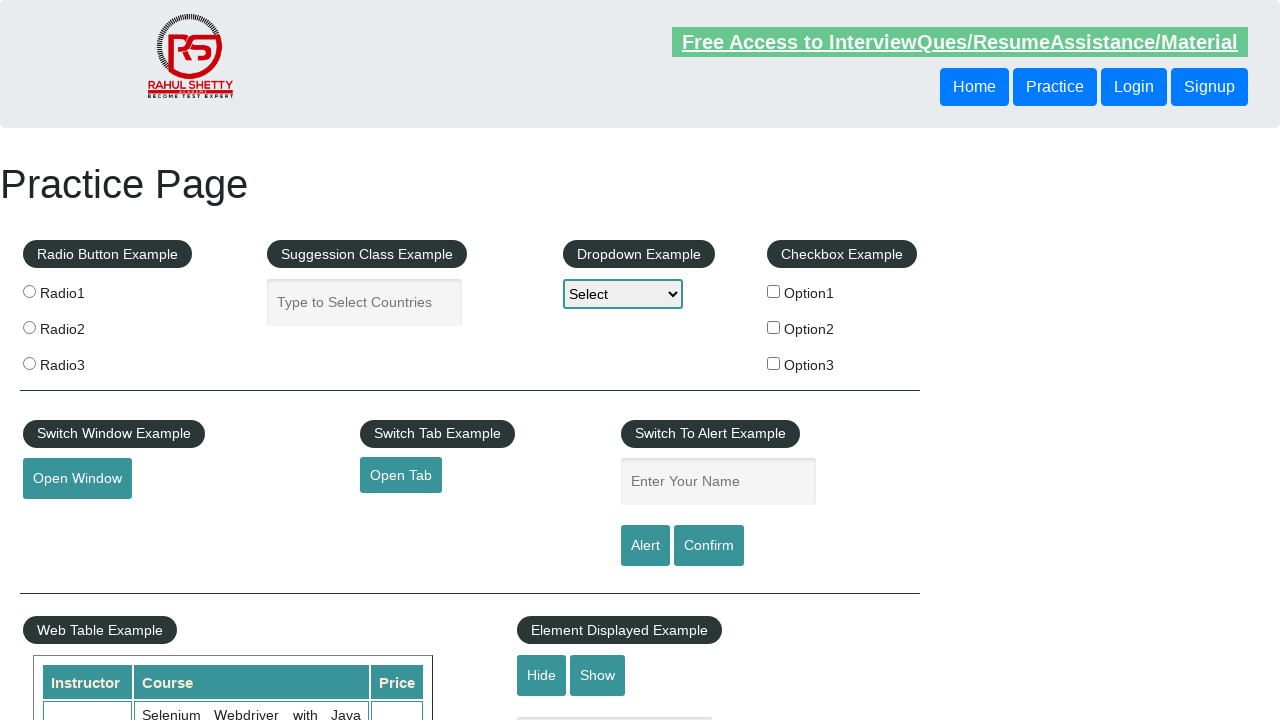

Counted table rows: 21 rows found
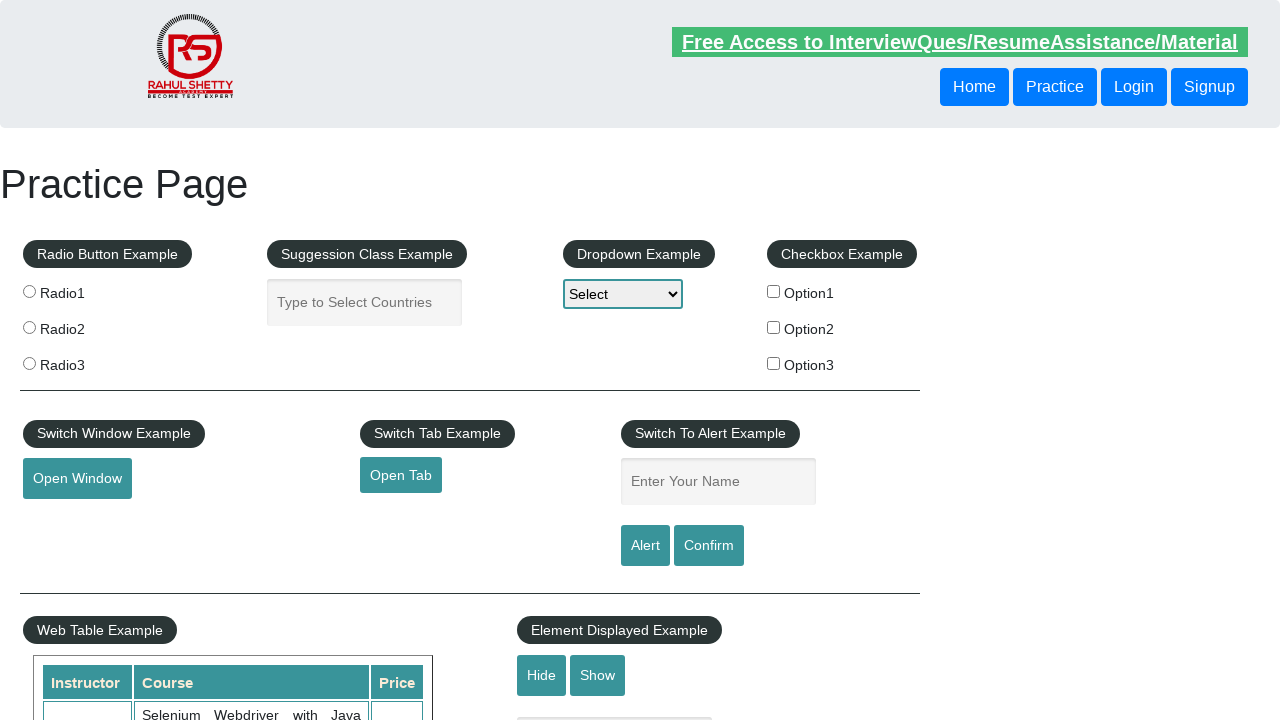

Counted table columns in header row: 3 columns found
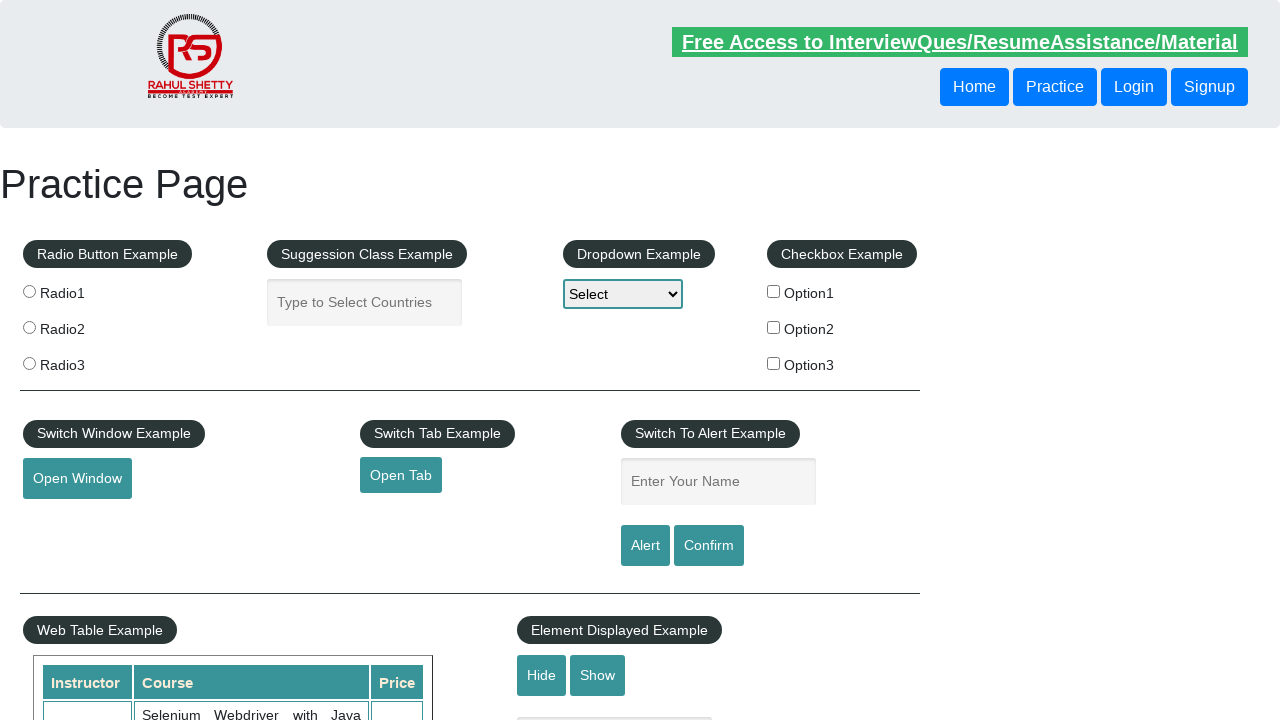

Located cells in the second data row
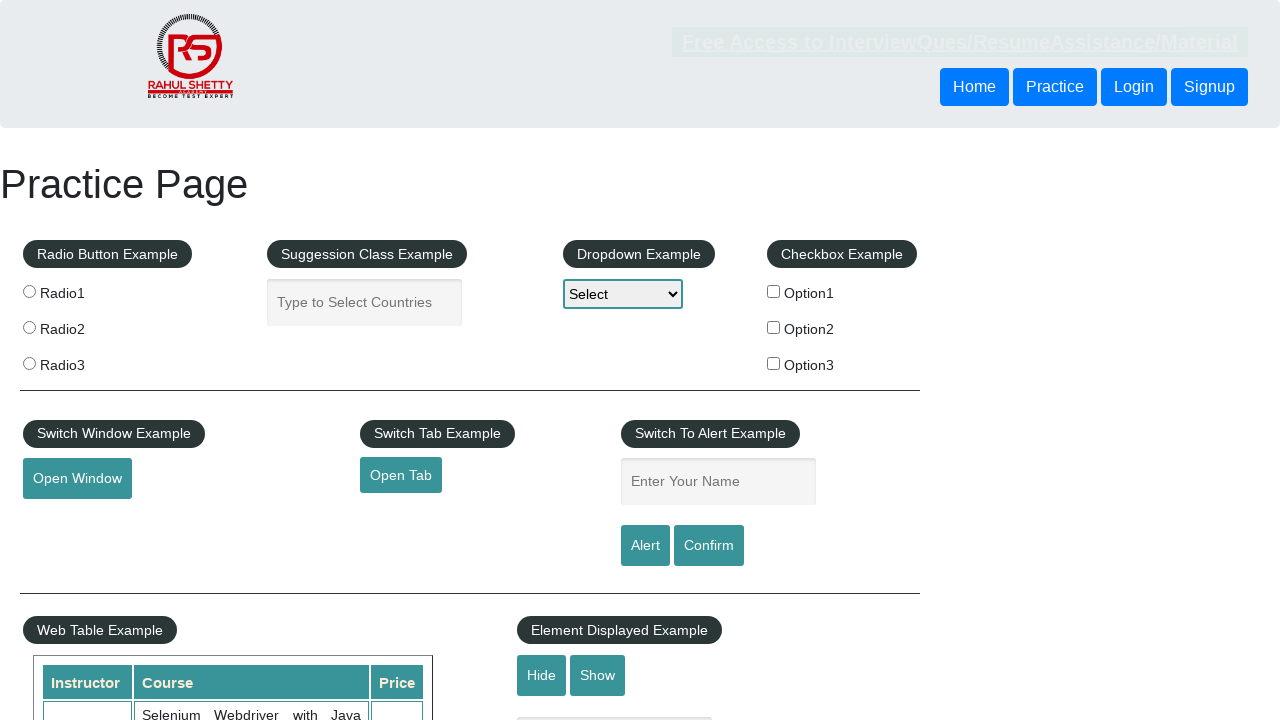

Retrieved content from Row 2, Cell 0: 'Rahul Shetty'
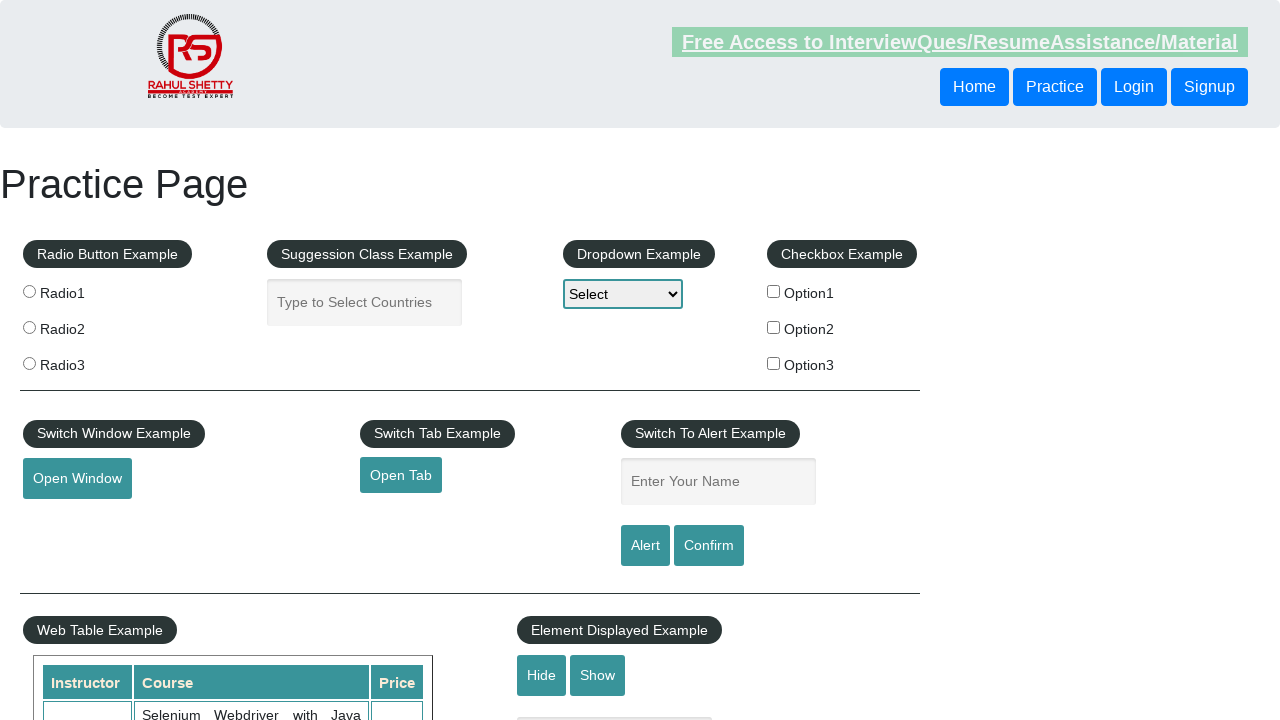

Retrieved content from Row 2, Cell 1: 'Learn SQL in Practical + Database Testing from Scratch'
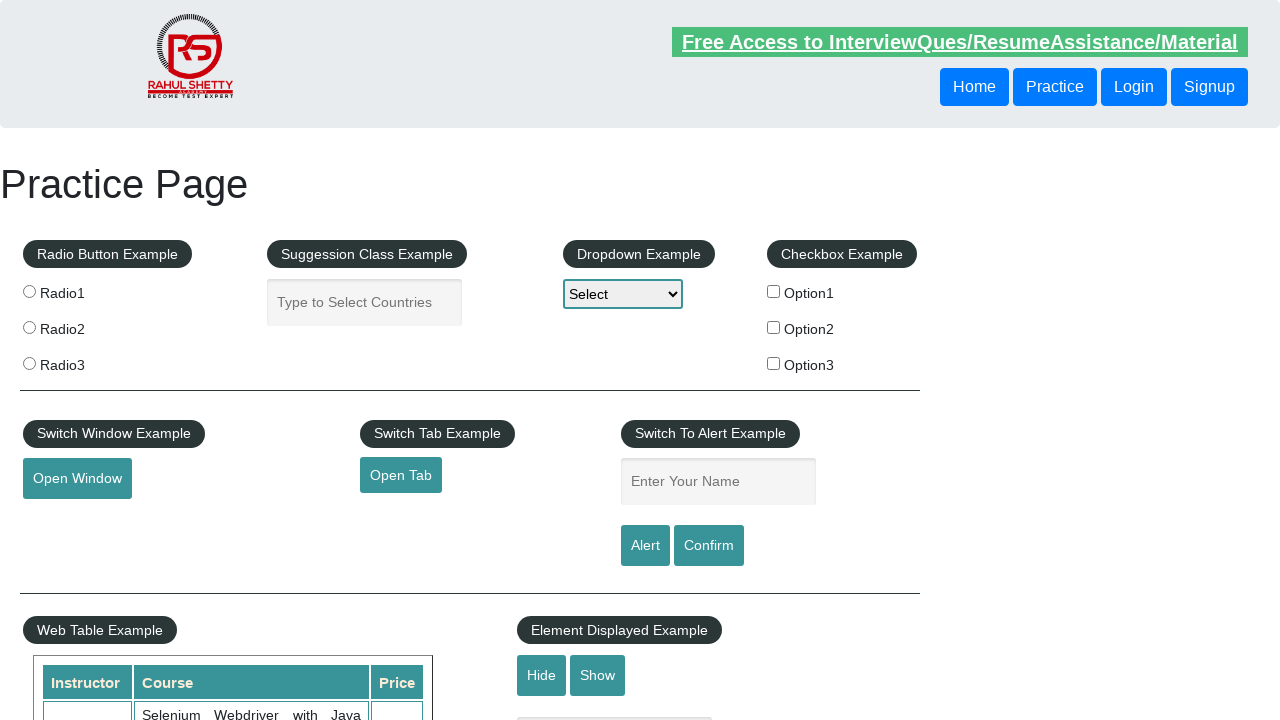

Retrieved content from Row 2, Cell 2: '25'
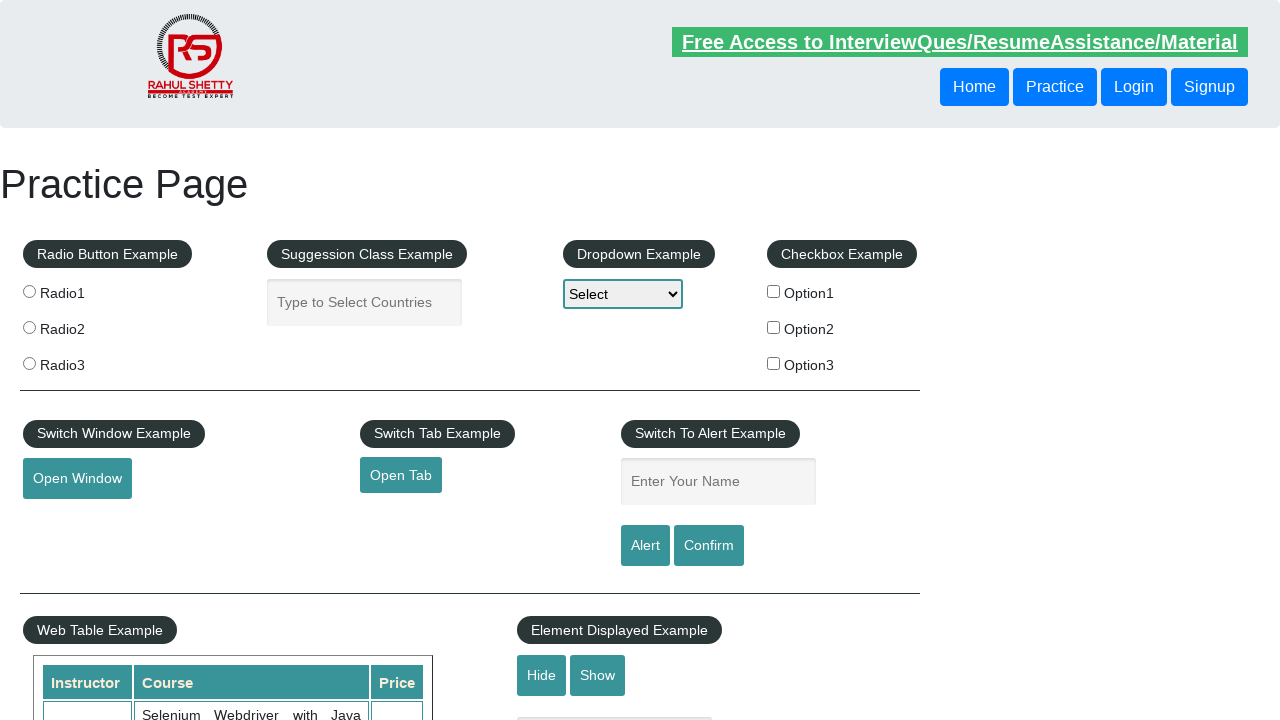

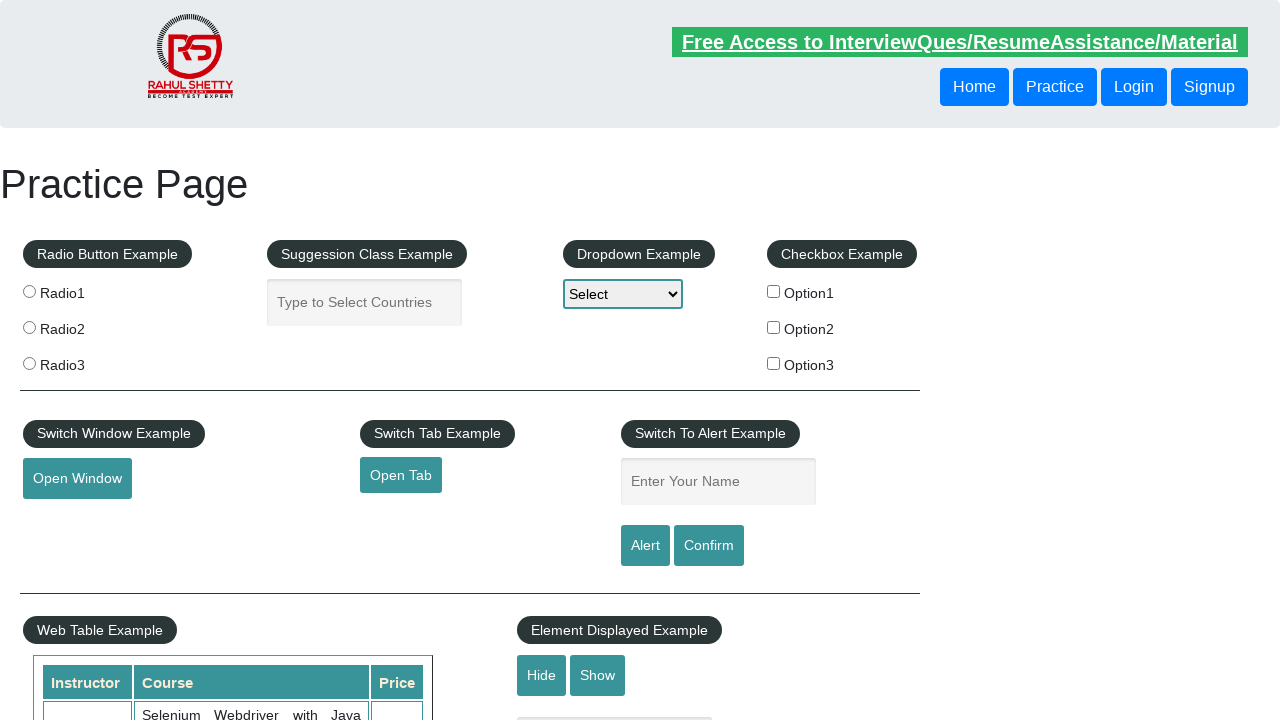